Tests that the form accepts valid registration with all fields filled correctly

Starting URL: https://davi-vert.vercel.app/index.html

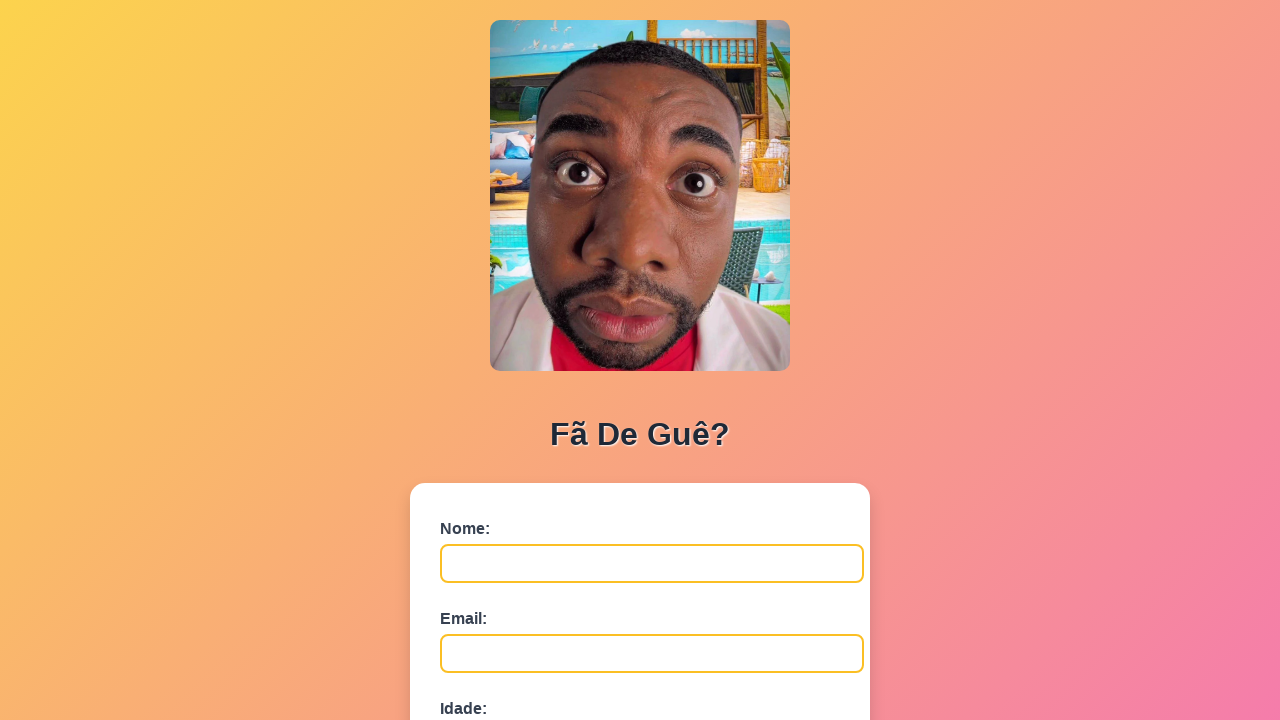

Cleared localStorage
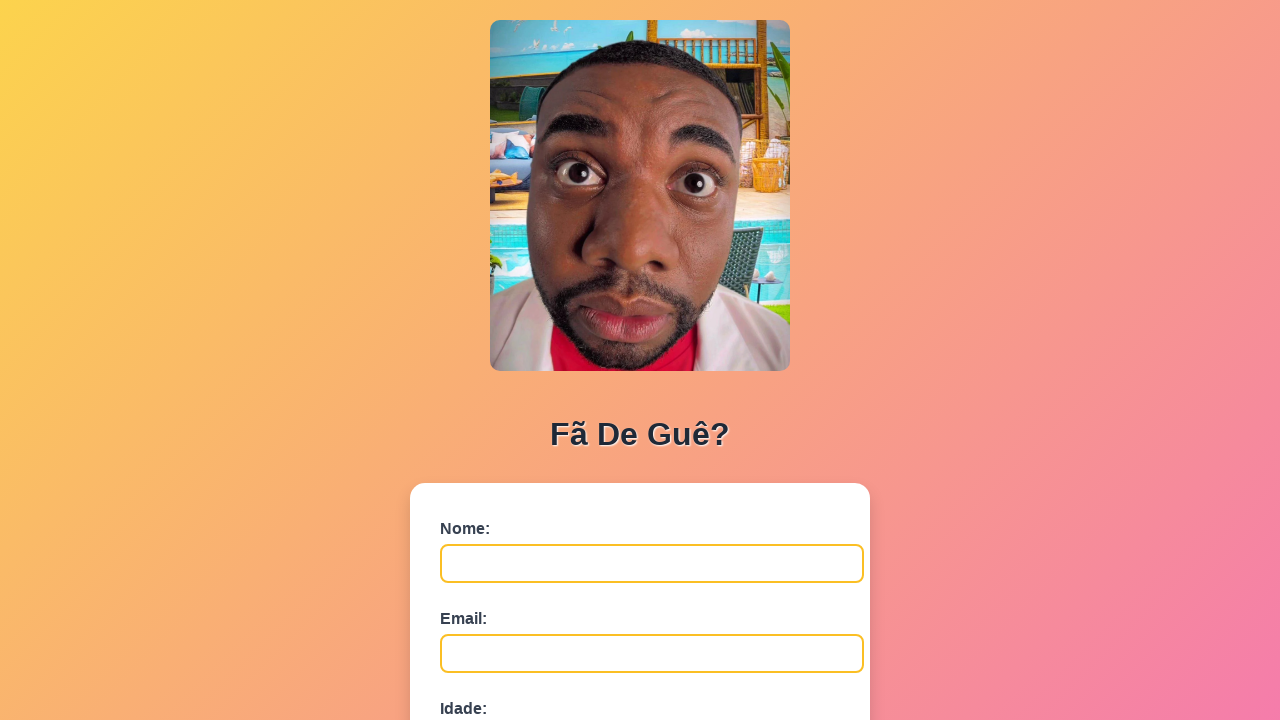

Filled nome field with 'Lucas Mendes Oliveira' on #nome
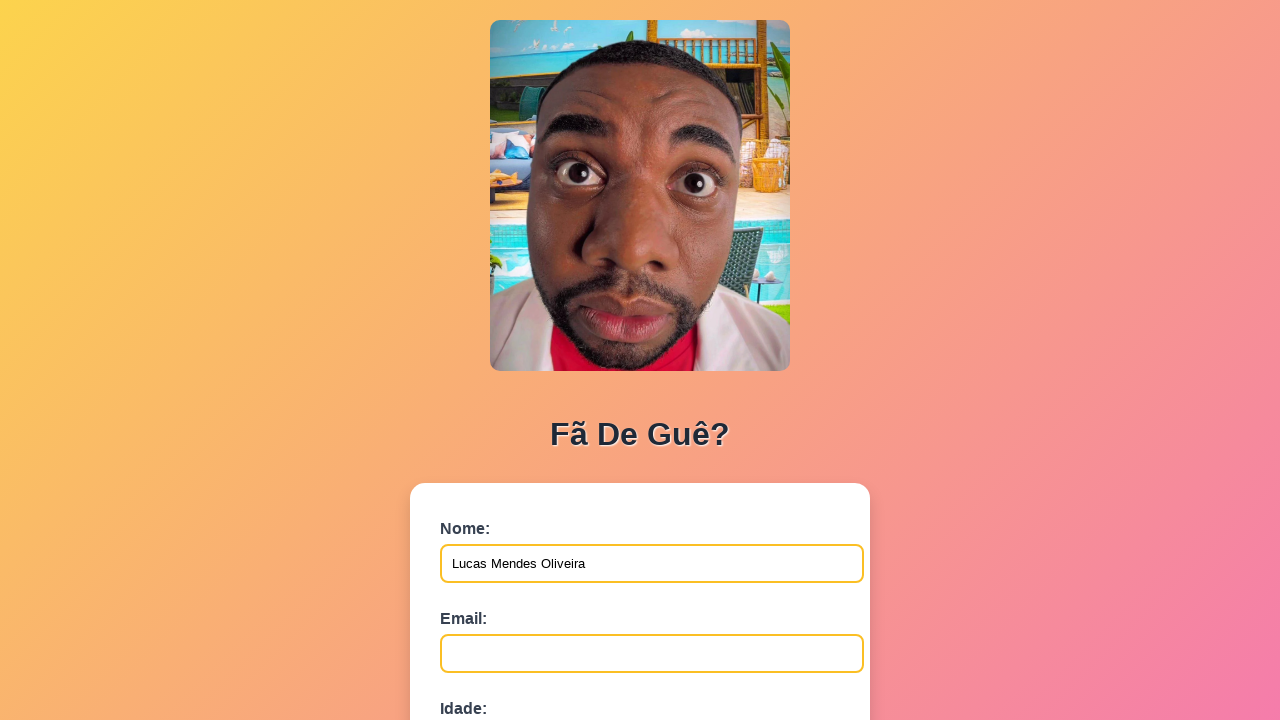

Filled email field with 'lucas.oliveira@email.com' on #email
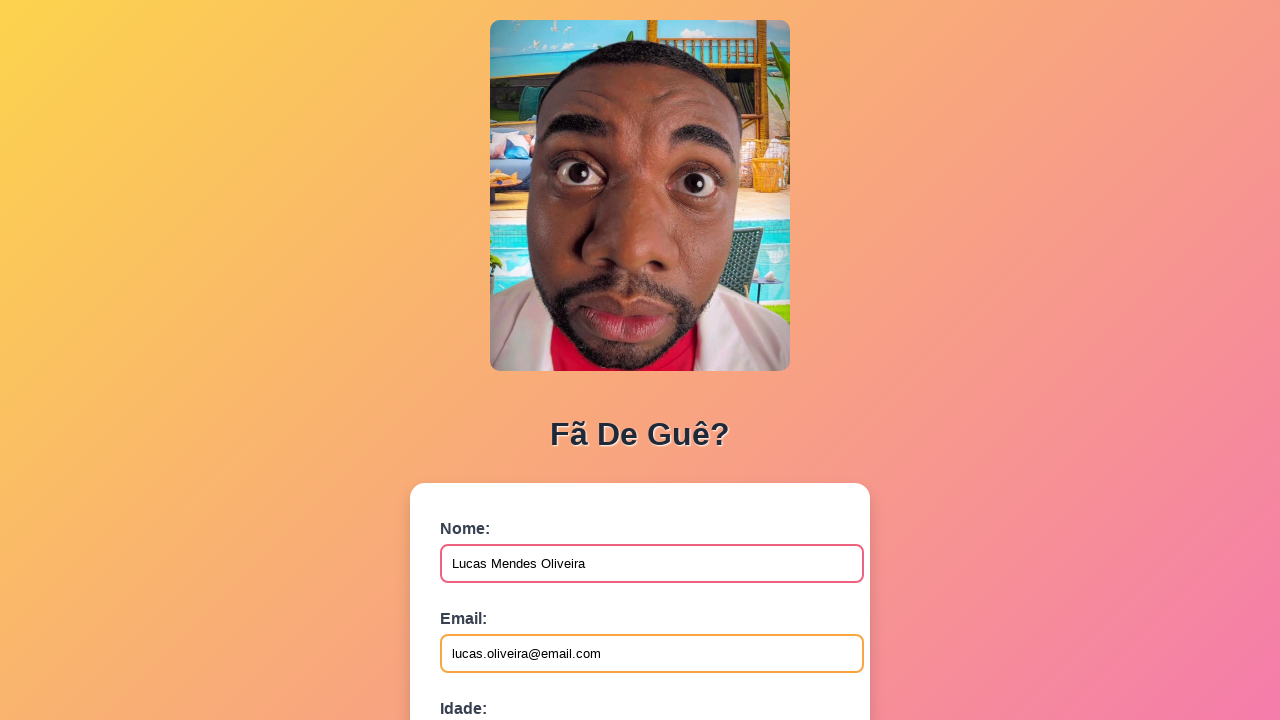

Filled idade field with '35' on #idade
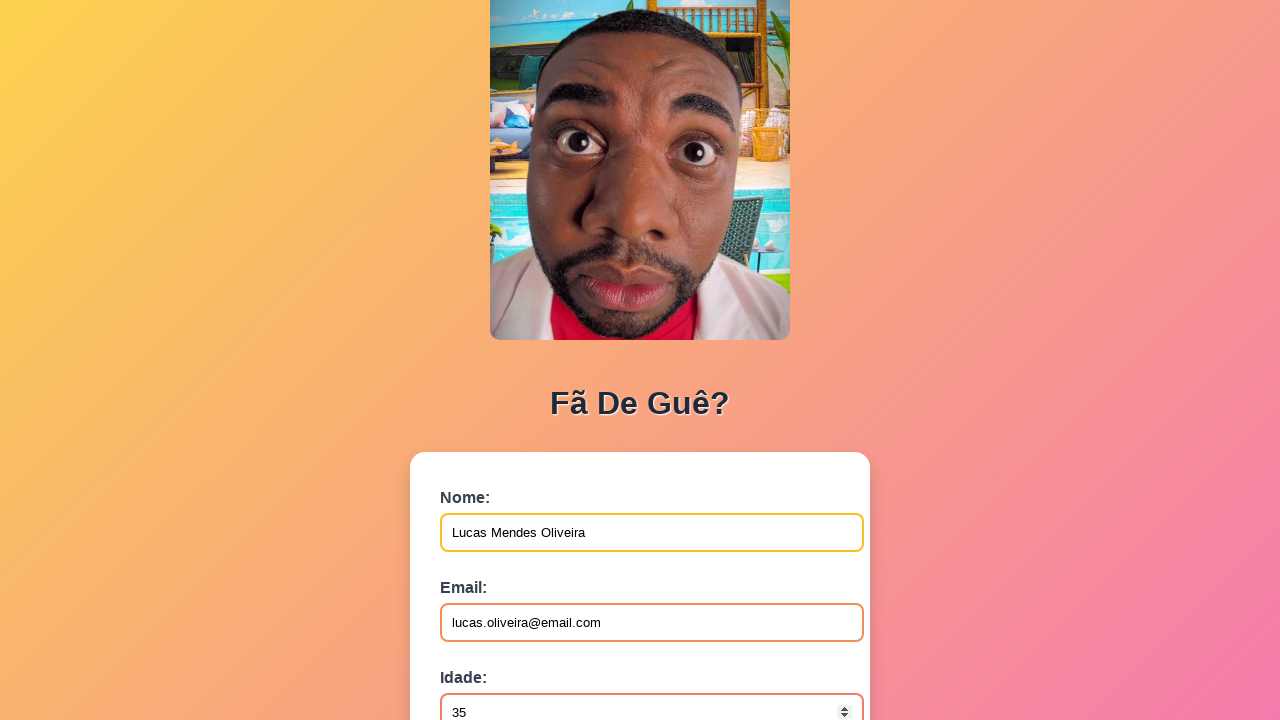

Clicked submit button to register with valid data at (490, 569) on button[type='submit']
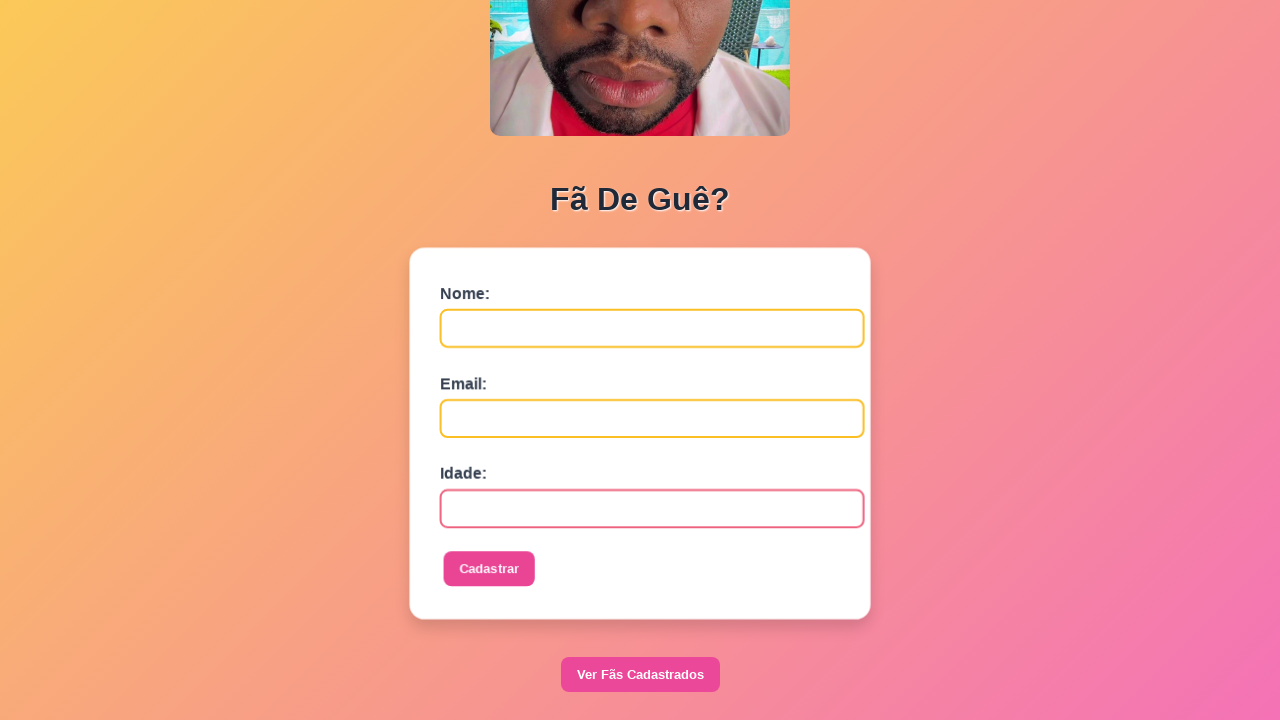

Waited 500ms for alert to appear
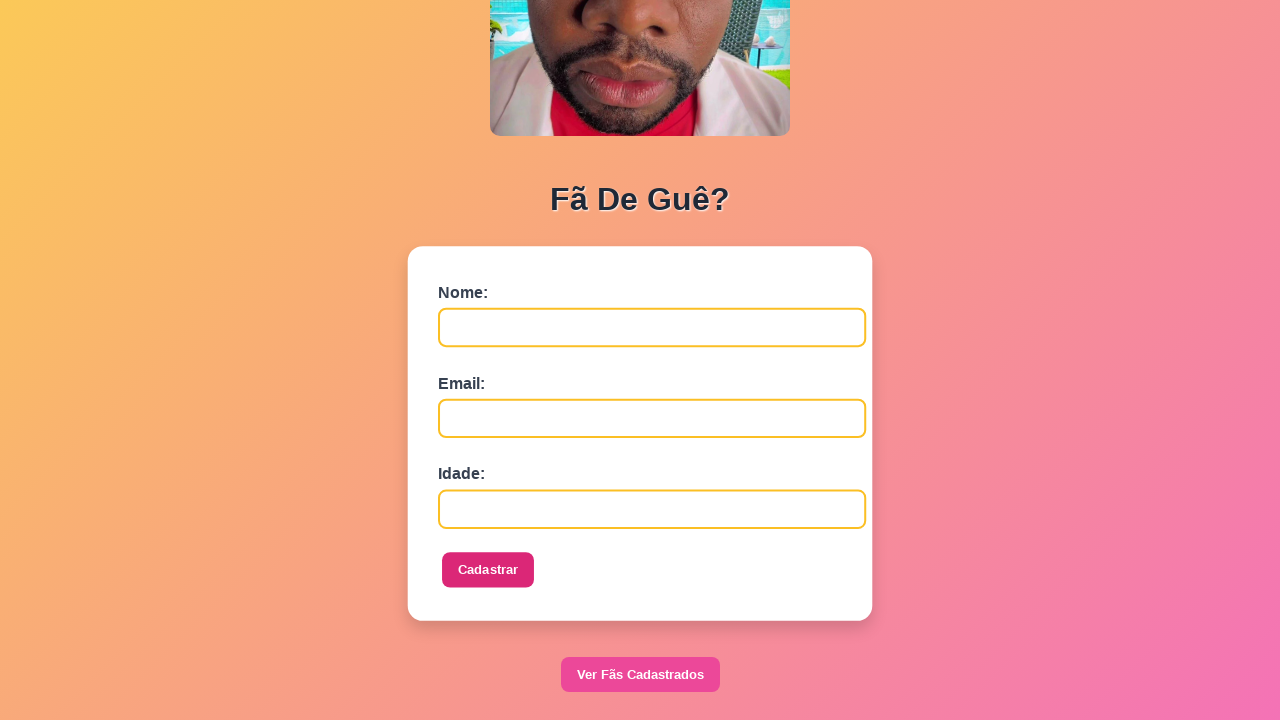

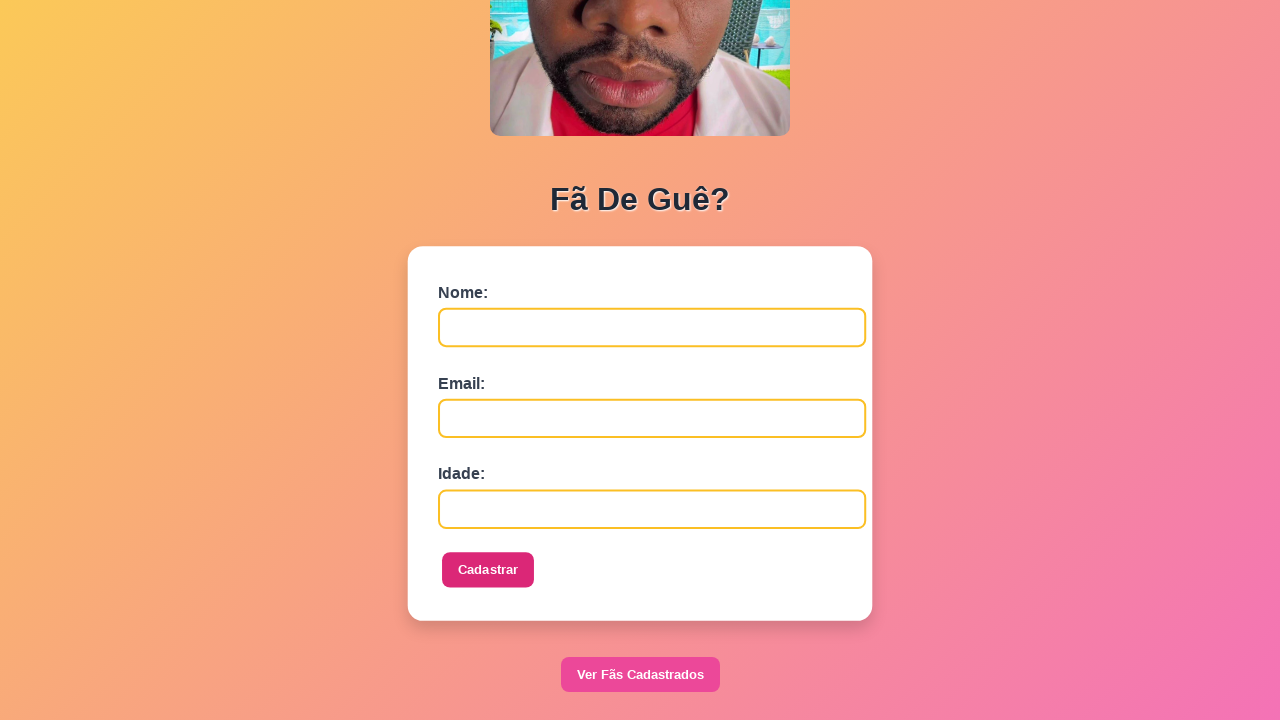